Tests search functionality by searching for a product

Starting URL: https://naveenautomationlabs.com/opencart/

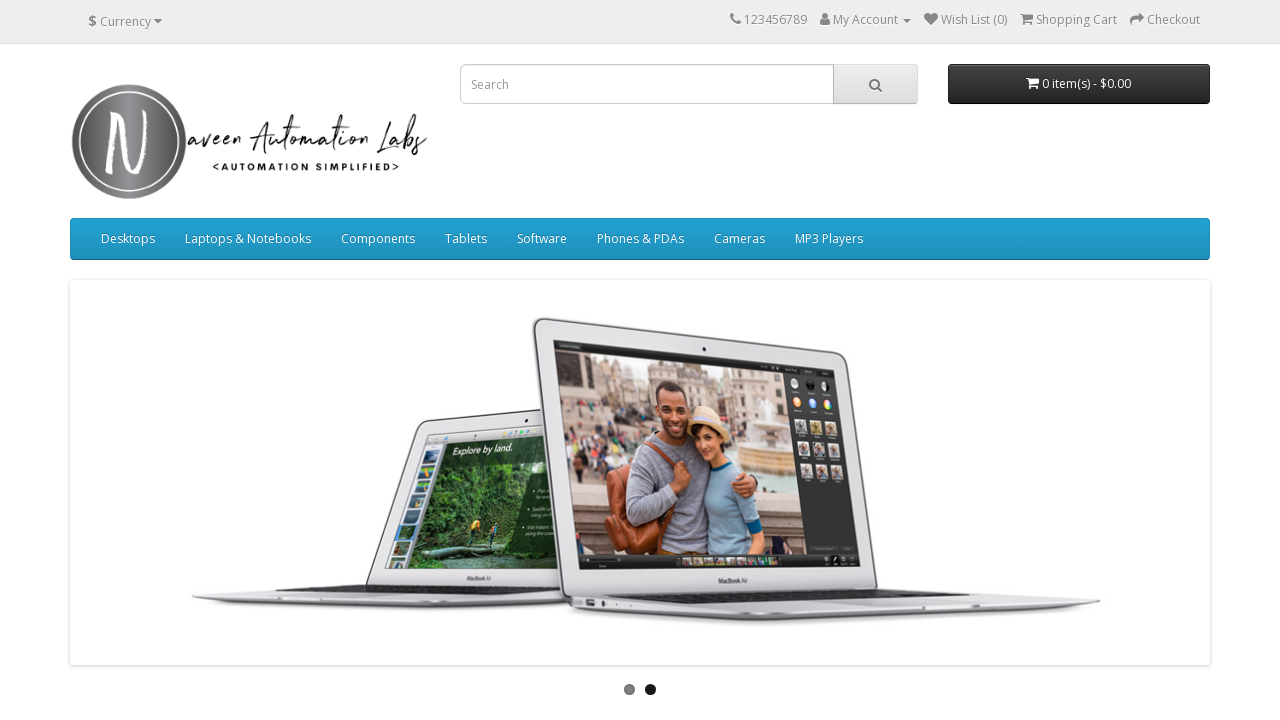

Filled search field with 'Mac' on input[name='search']
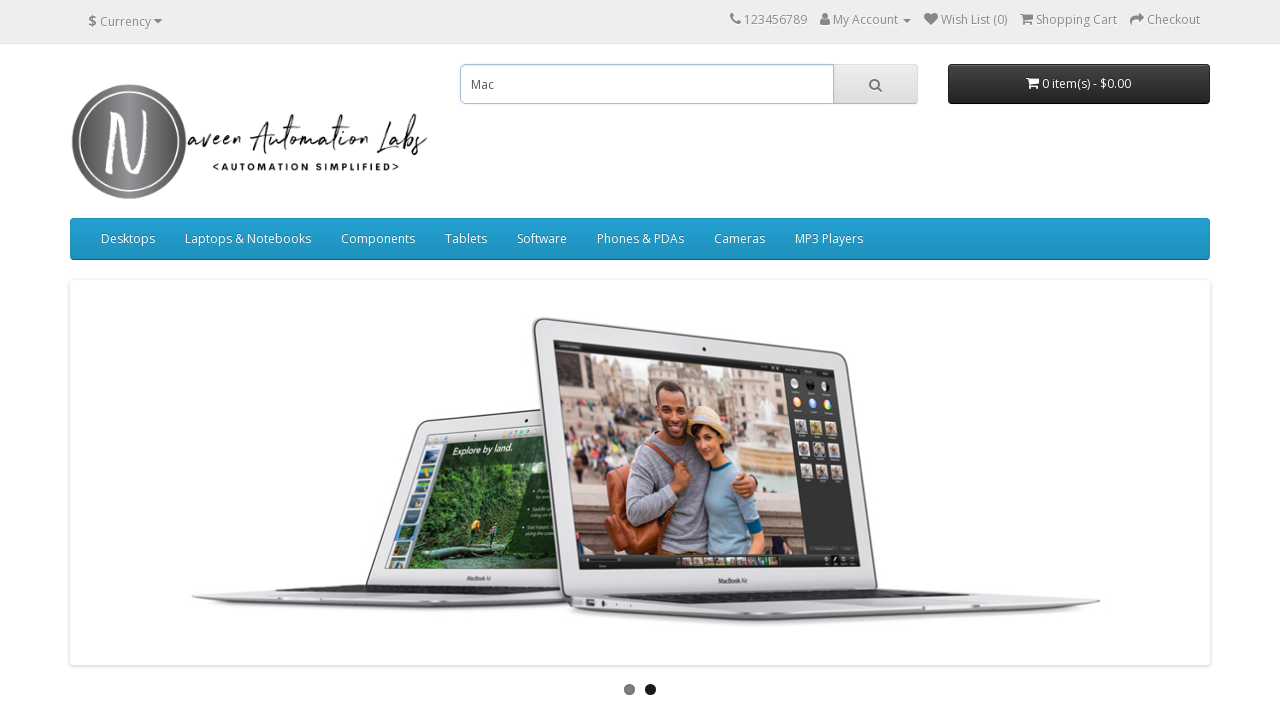

Pressed Enter to submit search for 'Mac' on input[name='search']
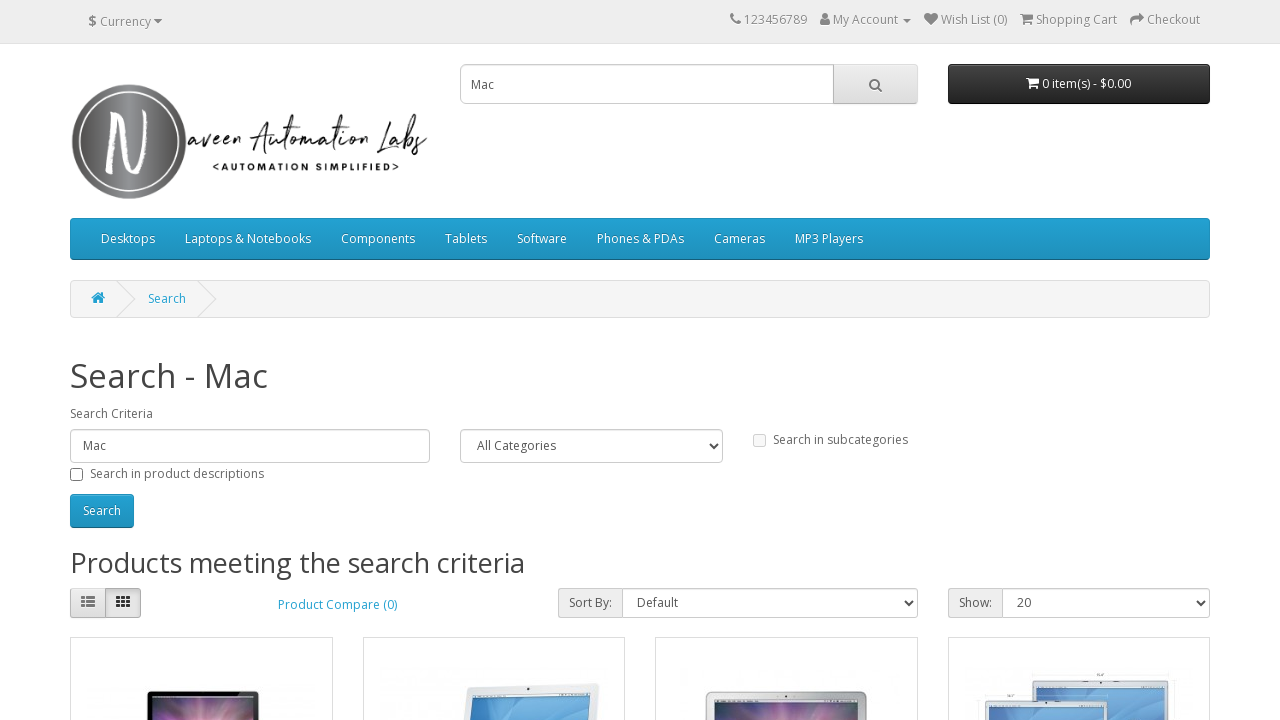

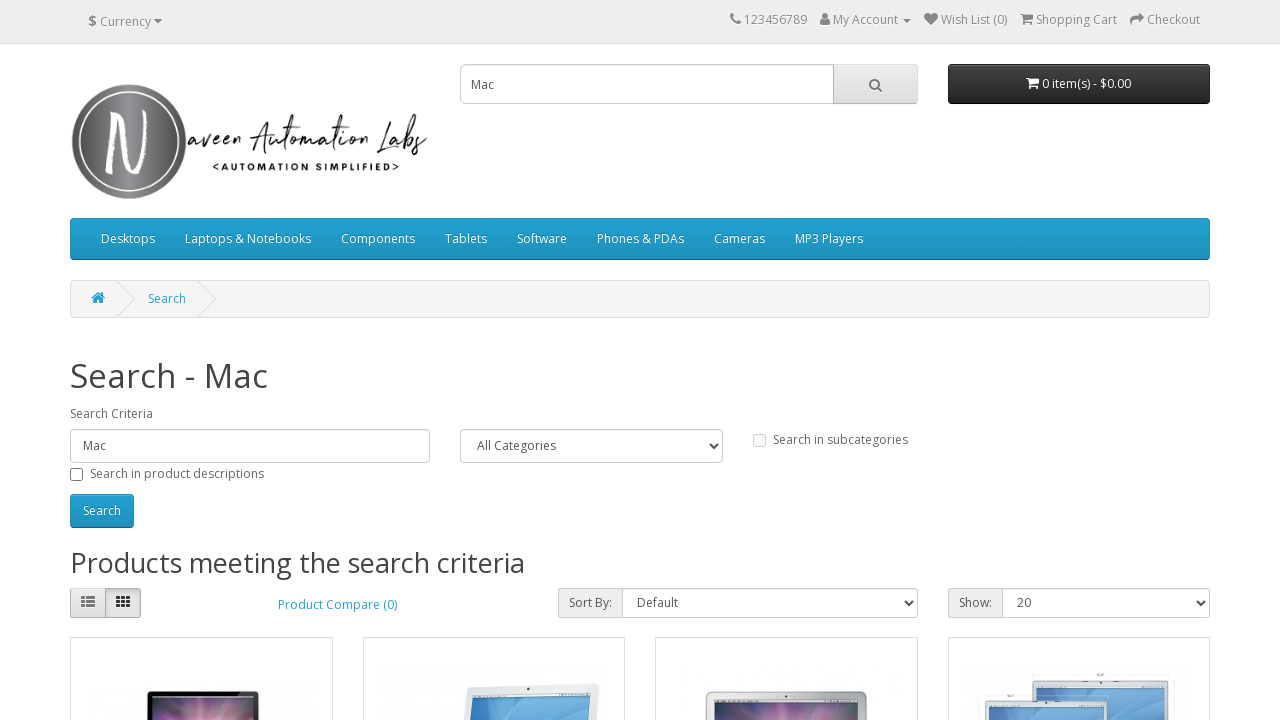